Tests keyboard input events by pressing the "S" key and then performing Ctrl+A (select all) and Ctrl+C (copy) keyboard shortcuts on an input events testing page.

Starting URL: https://v1.training-support.net/selenium/input-events

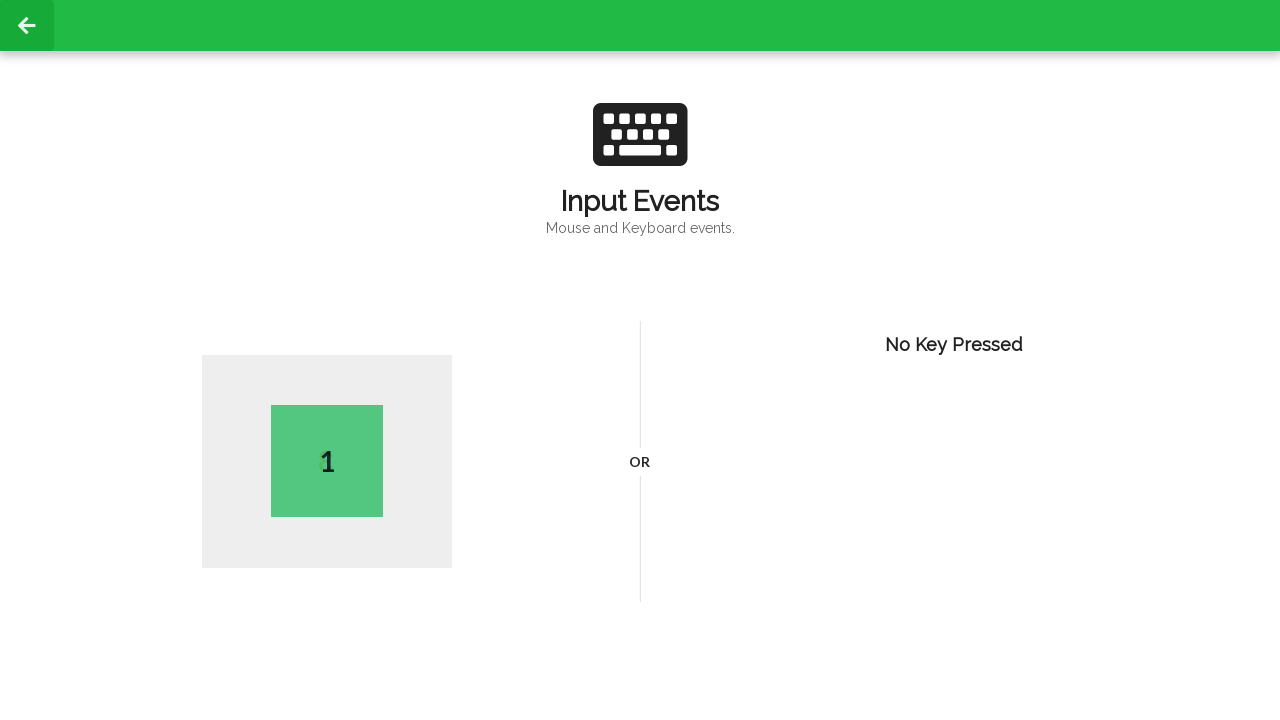

Navigated to input events testing page
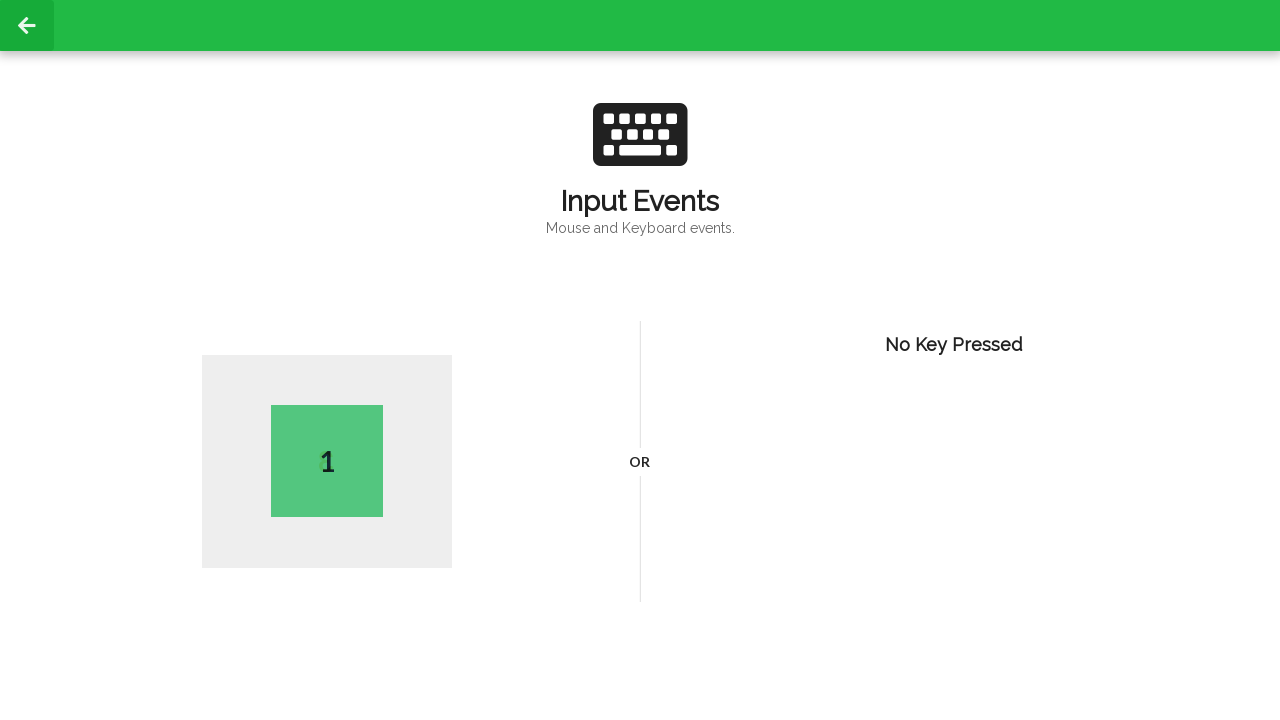

Pressed the 'S' key
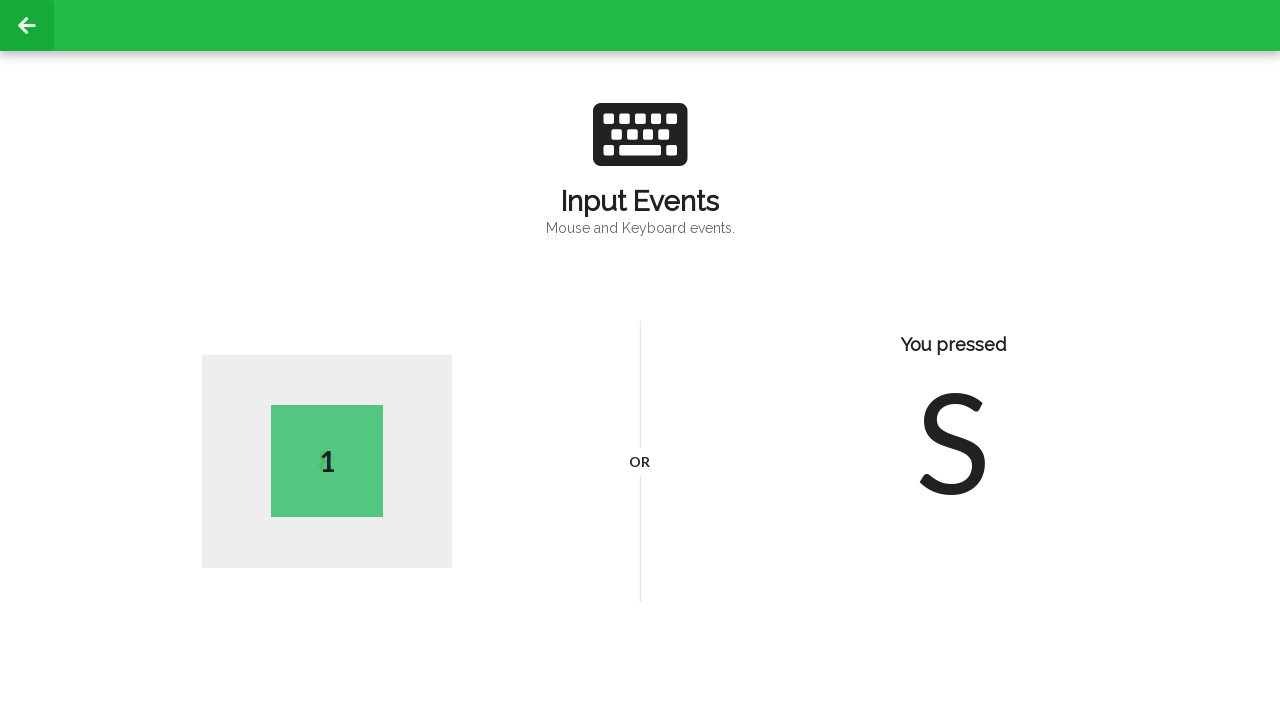

Held down Control key
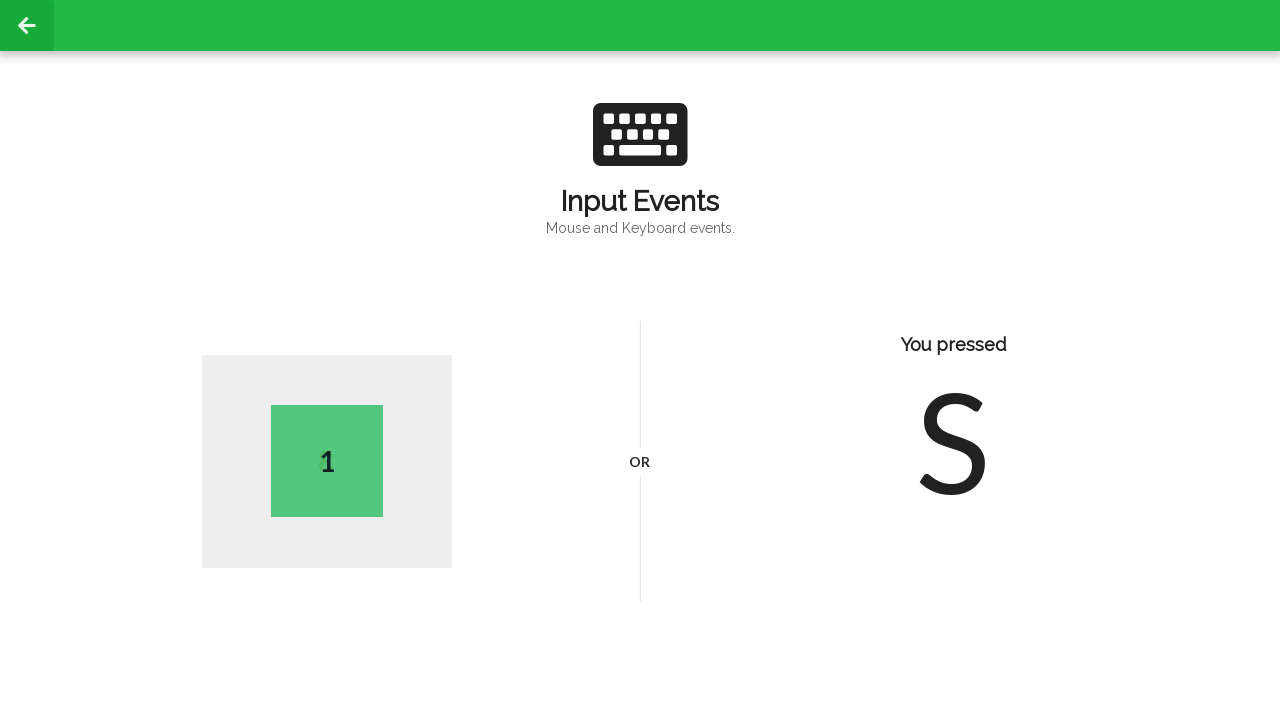

Pressed 'A' key to select all content
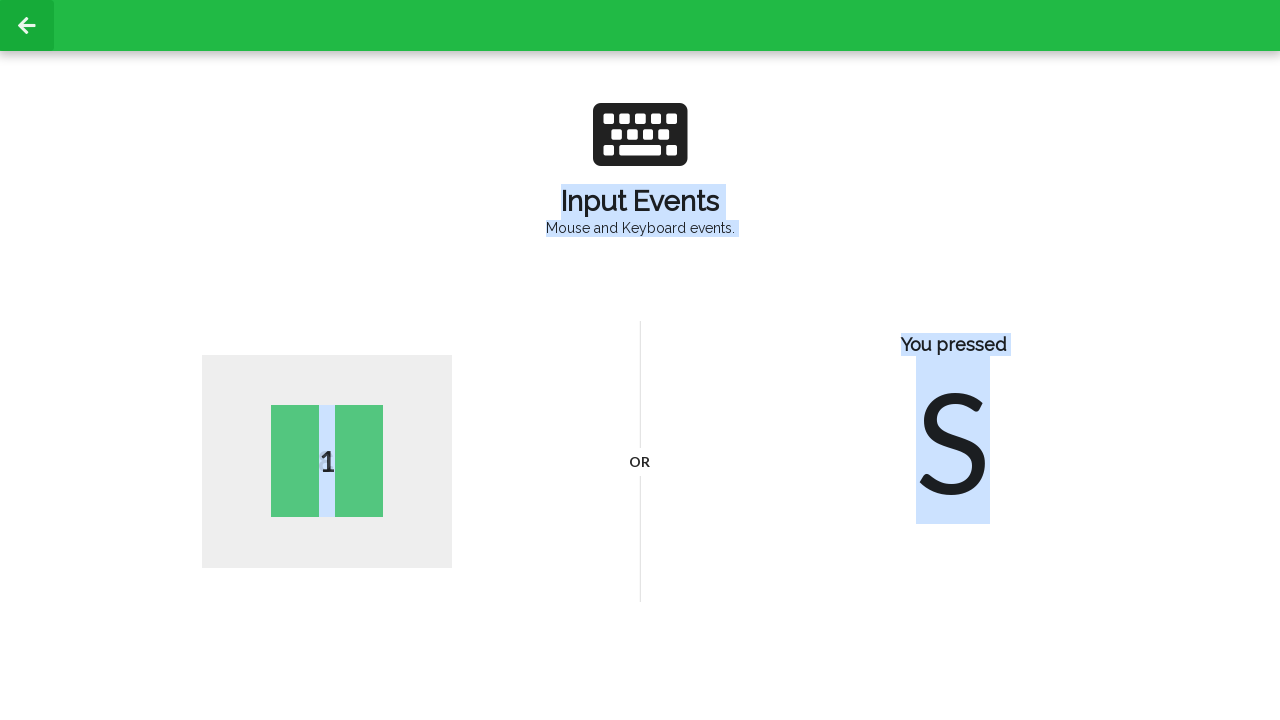

Pressed 'C' key to copy selected content
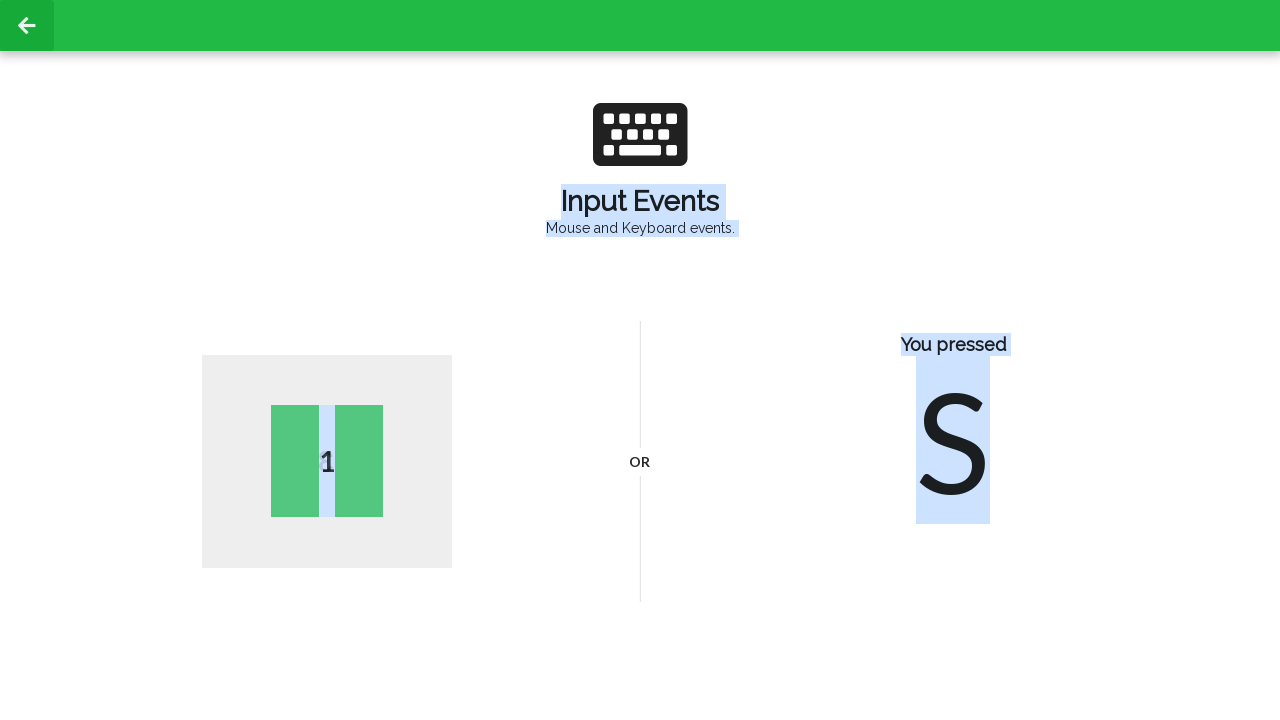

Released Control key
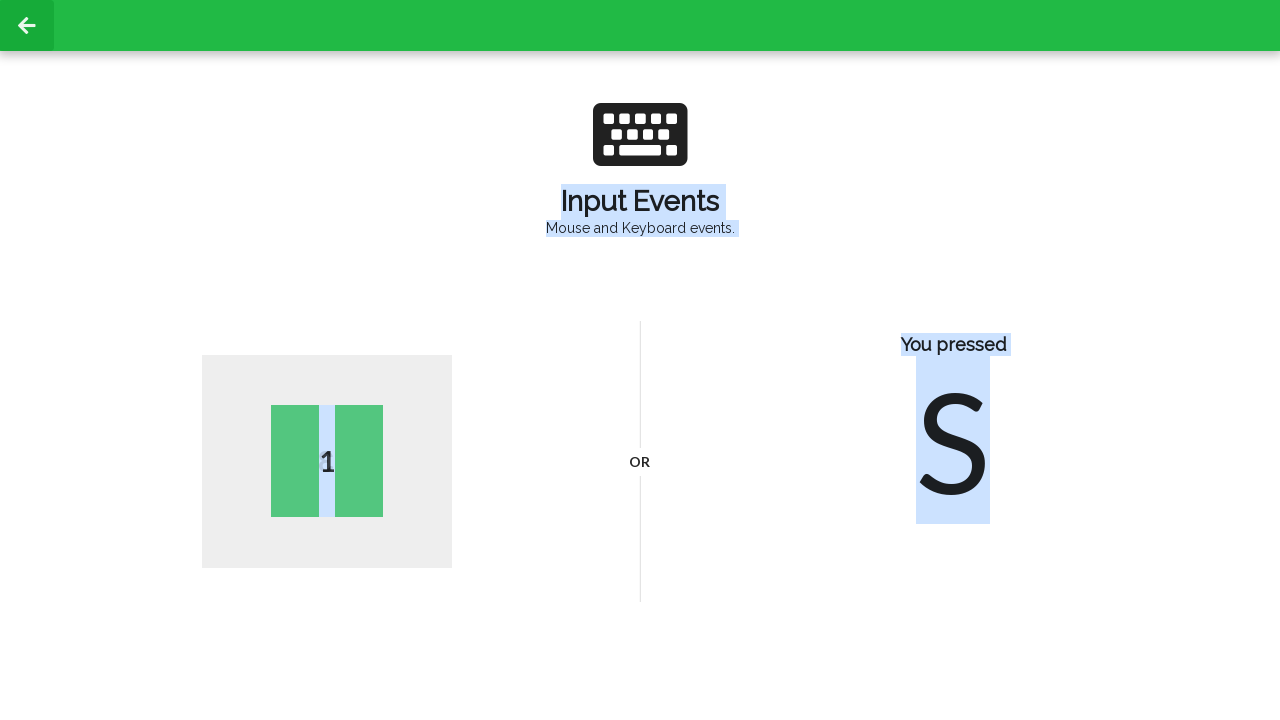

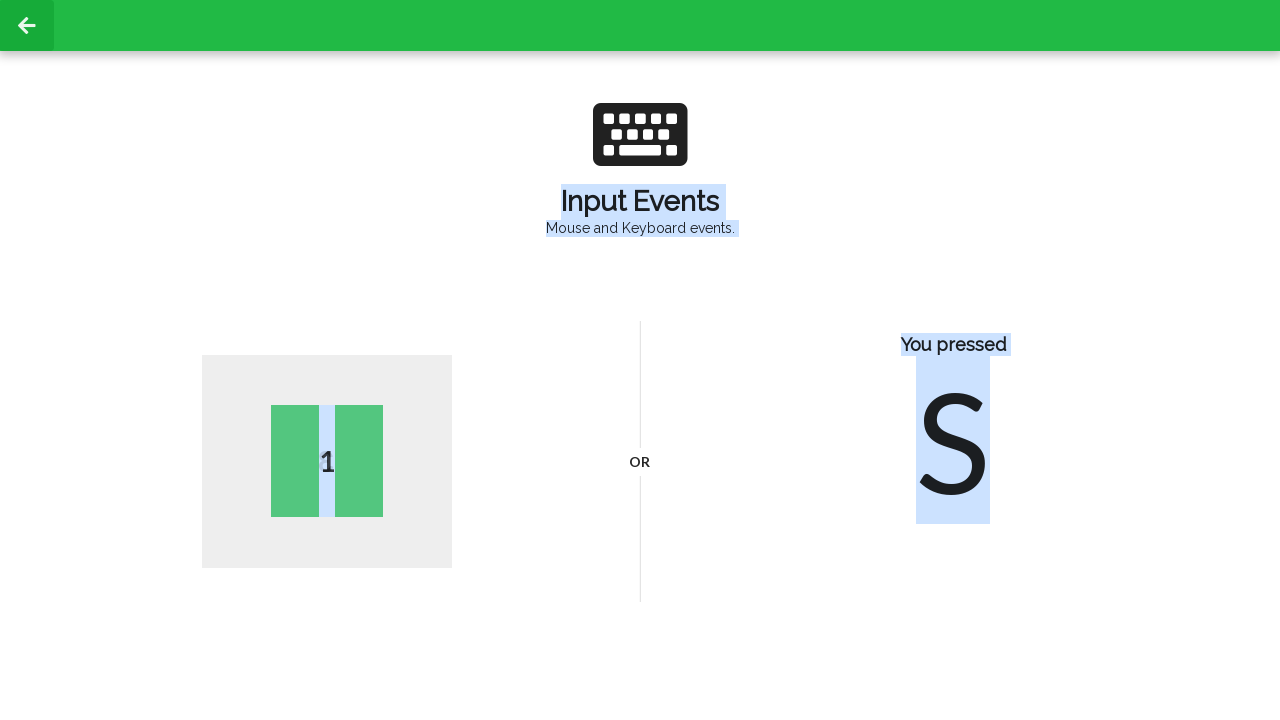